Tests handling a delayed alert that appears after 5 seconds by clicking a button and accepting the alert

Starting URL: https://demoqa.com/alerts

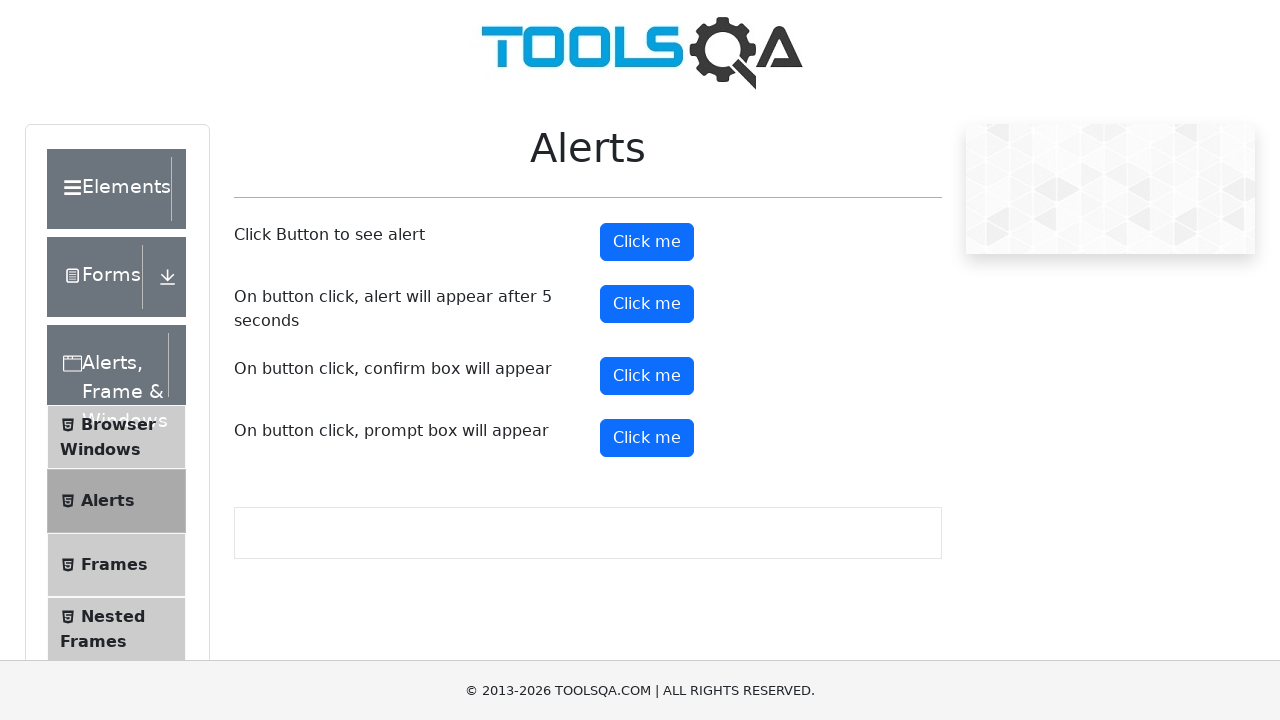

Set up dialog handler to automatically accept alerts
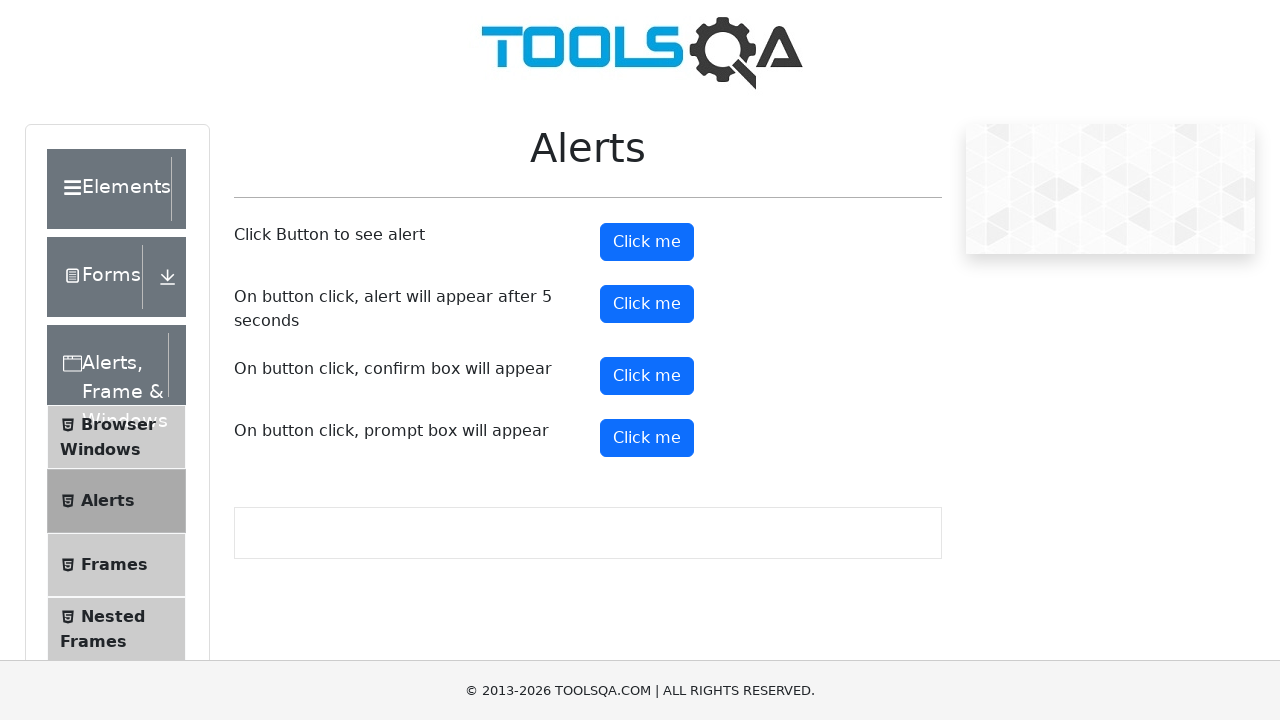

Clicked the button to trigger delayed alert at (647, 304) on xpath=//button[@id='timerAlertButton']
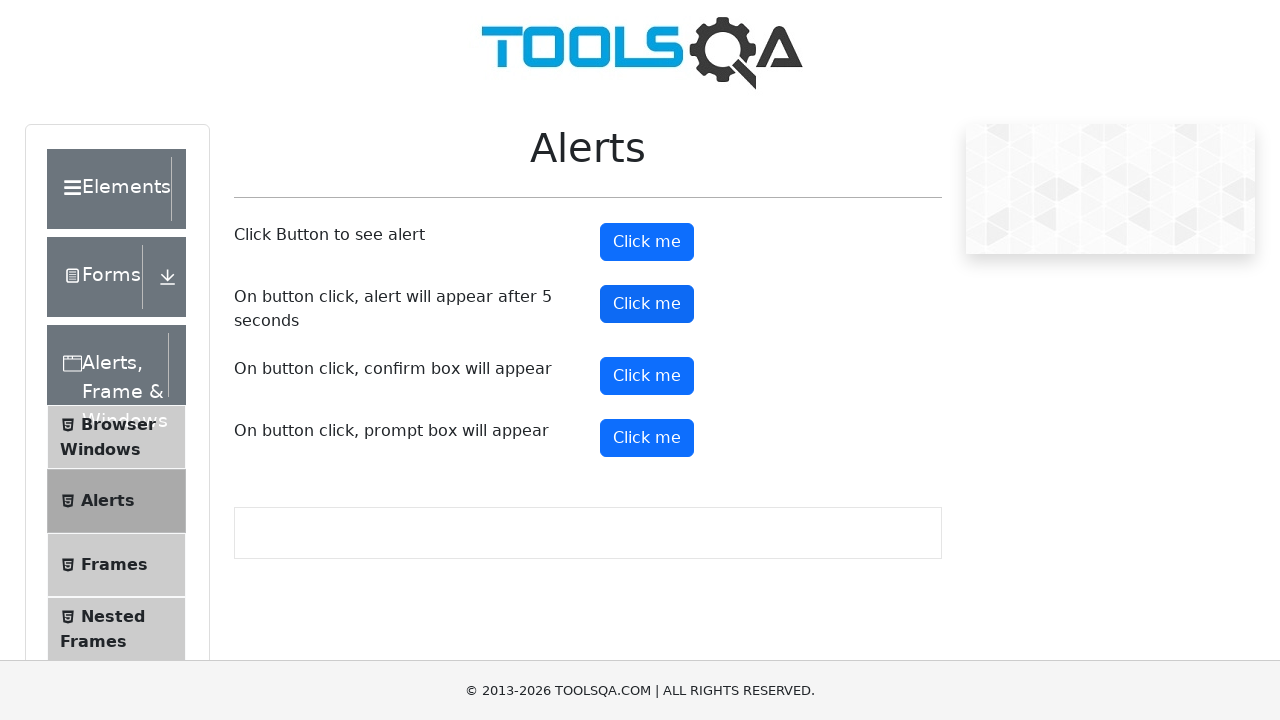

Waited 6 seconds for delayed alert to appear and be accepted
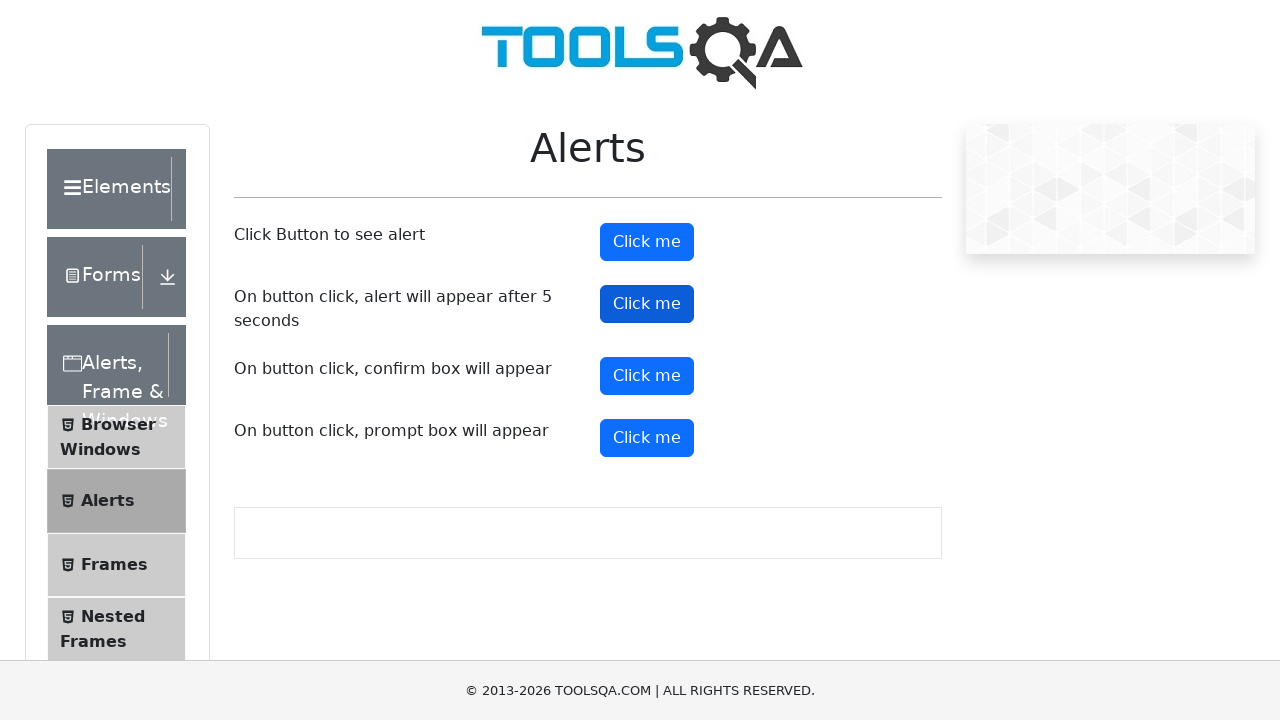

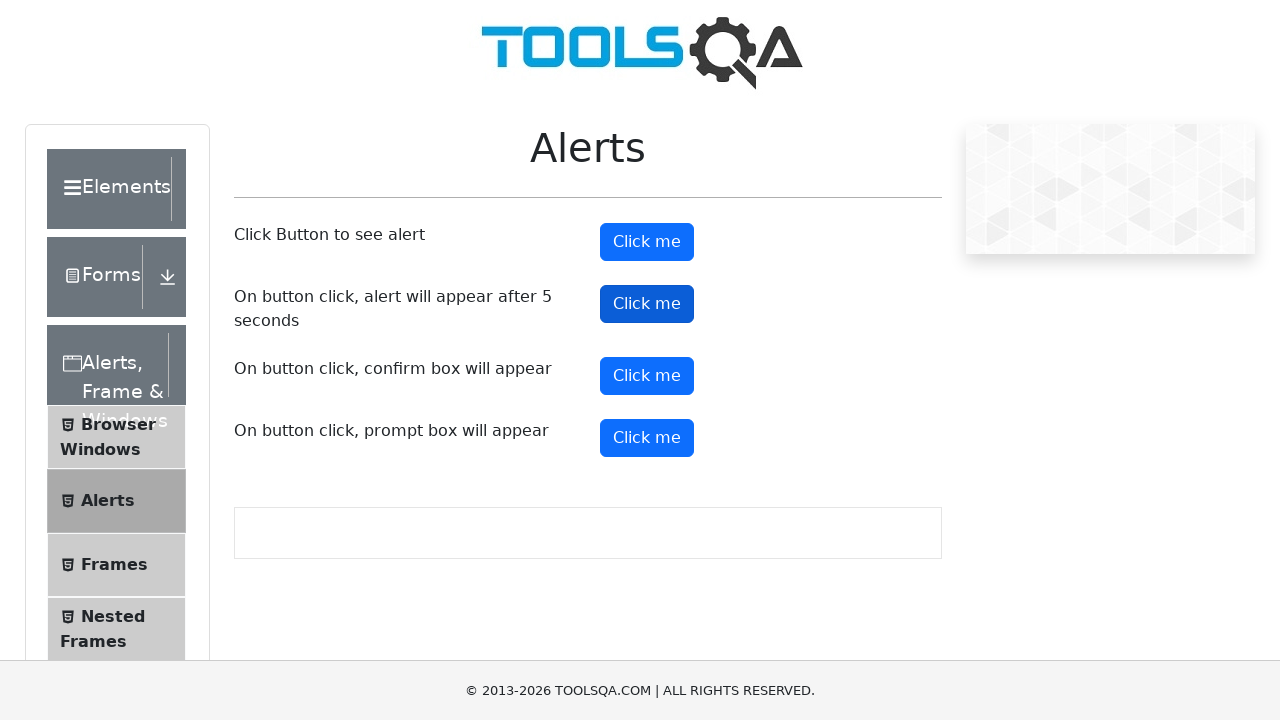